Navigates to the iView UI component library website, accesses the free component library, then navigates through the menu to reach the Radio component documentation page under Forms.

Starting URL: https://iviewui.com/

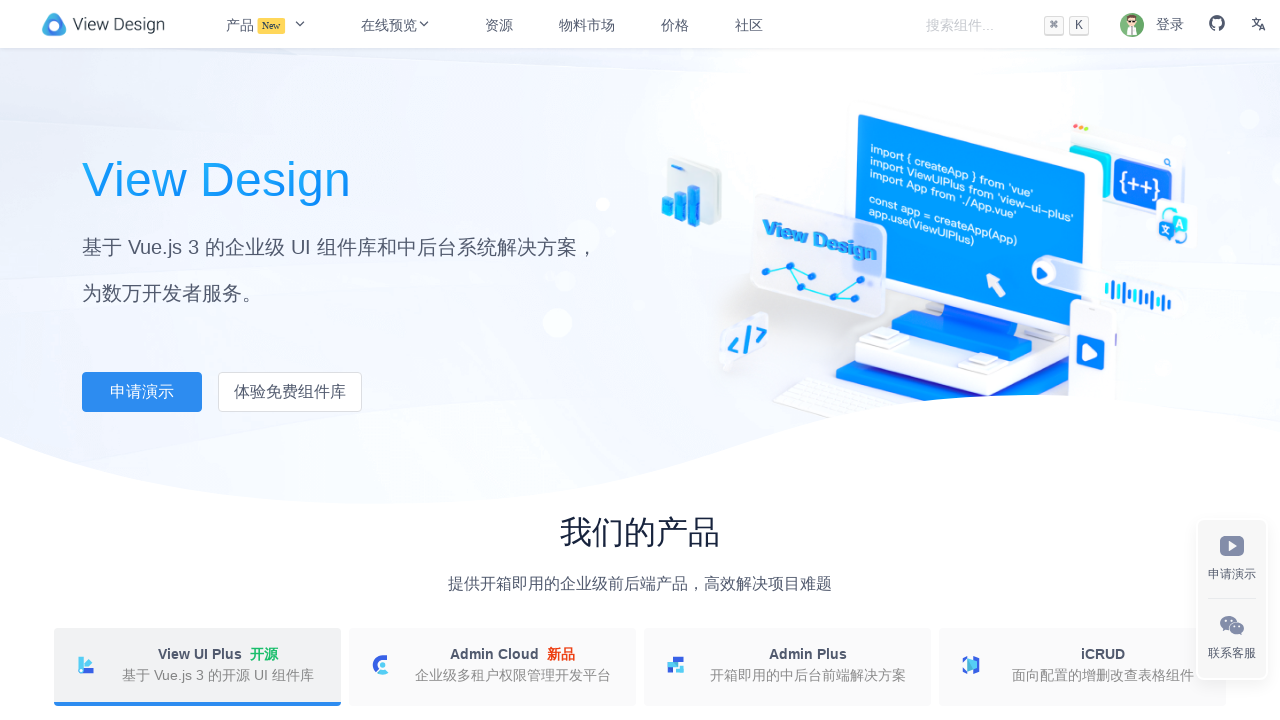

Clicked on link to access free component library at (290, 392) on internal:role=link[name="体验免费组件库"i]
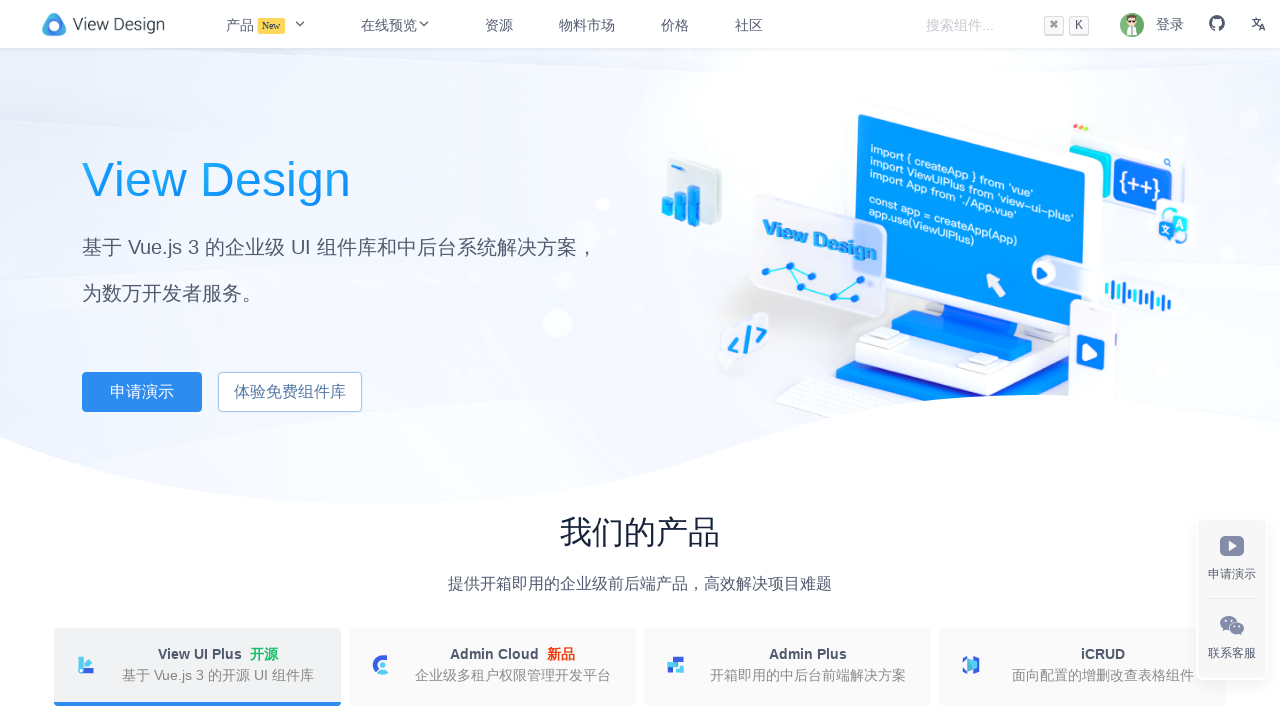

Clicked on Components menu item at (100, 541) on div >> internal:has-text=/^组件$/
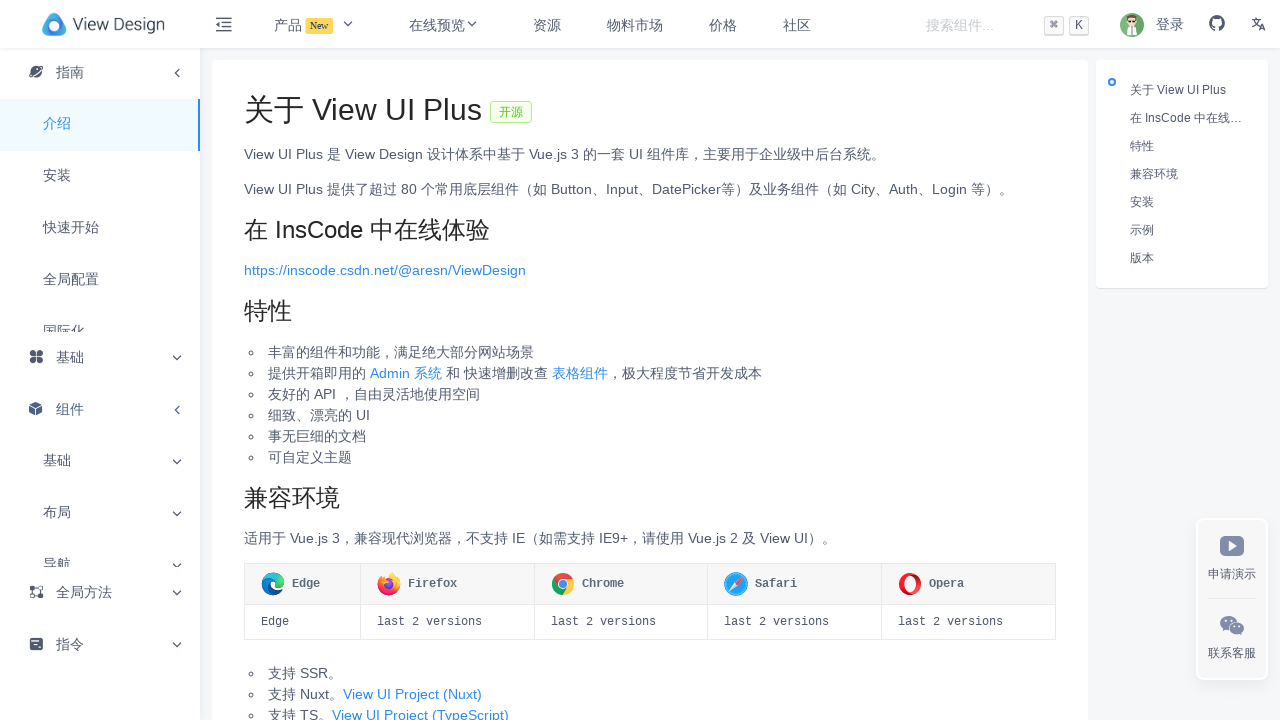

Clicked on Forms category at (100, 385) on div >> internal:has-text=/^表单$/
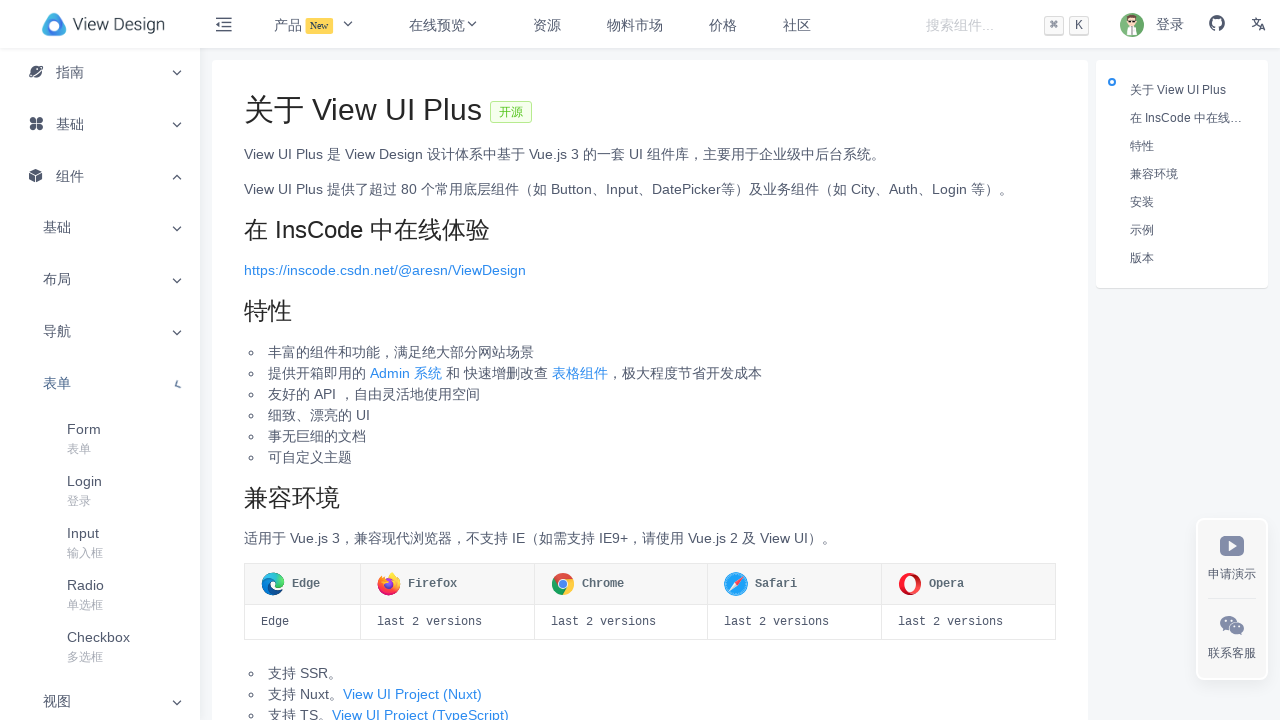

Clicked on Radio component link at (100, 593) on internal:role=link[name="Radio 单选框"i]
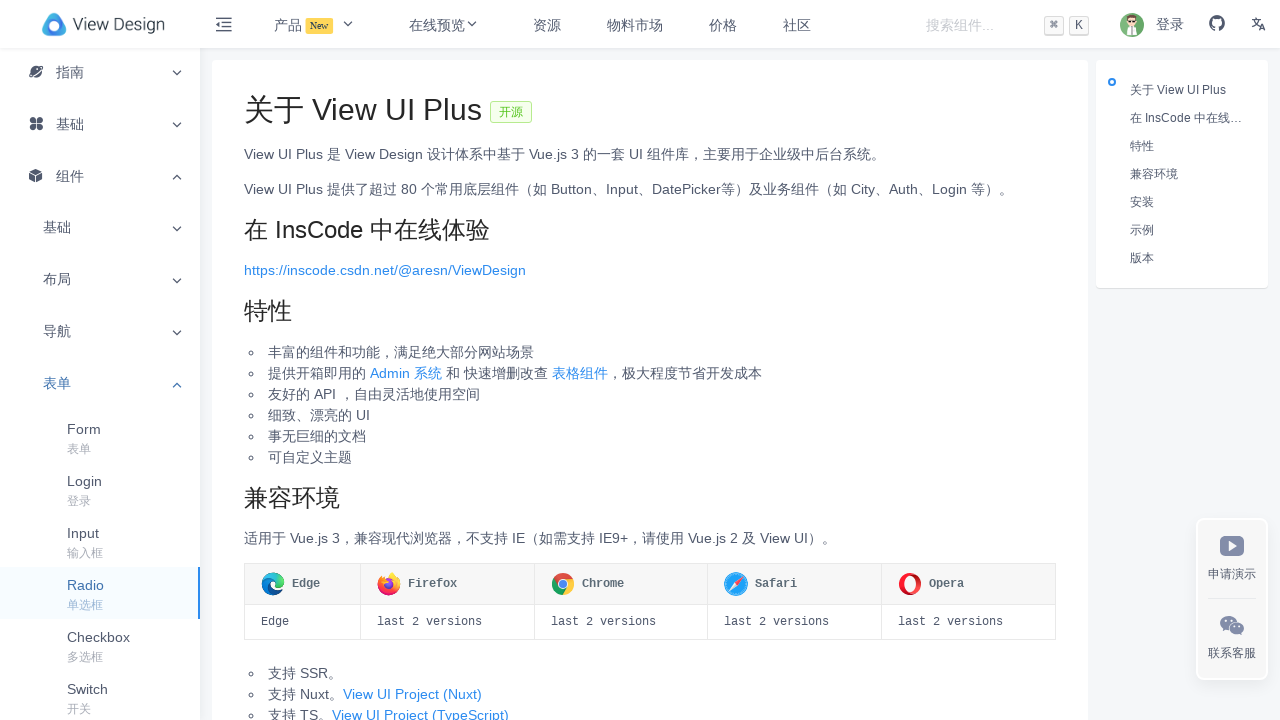

Radio component page loaded successfully
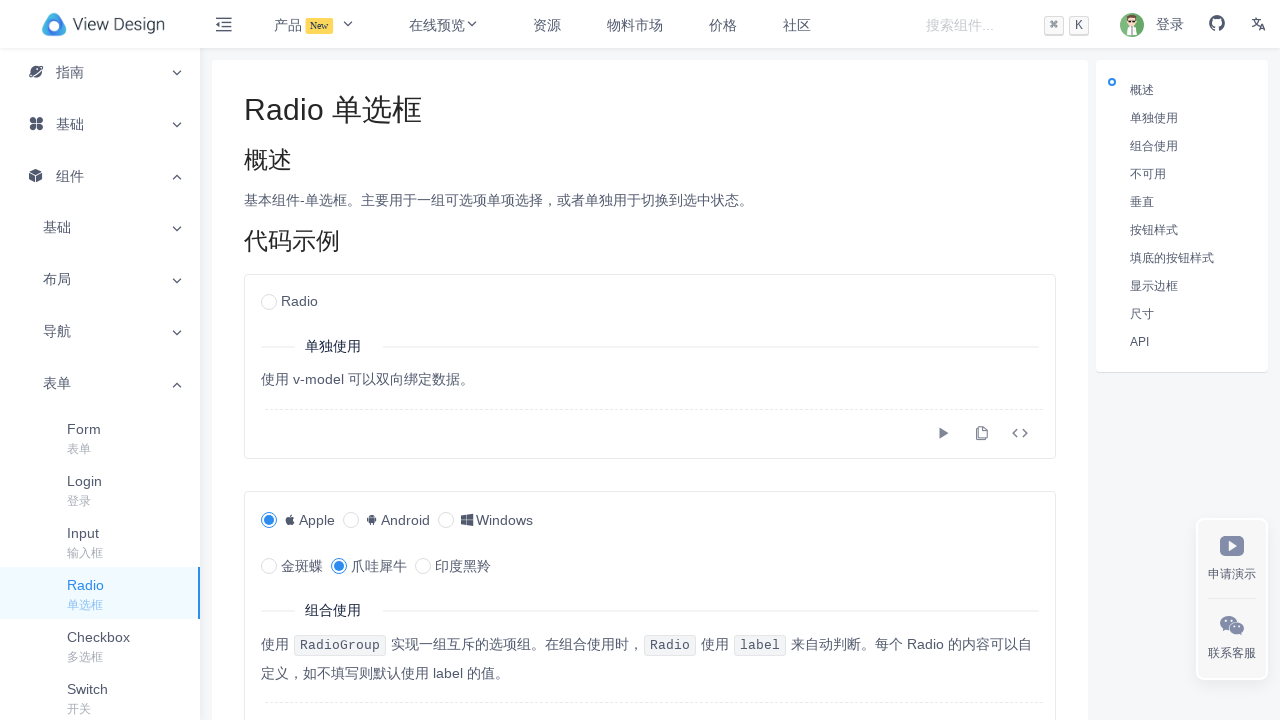

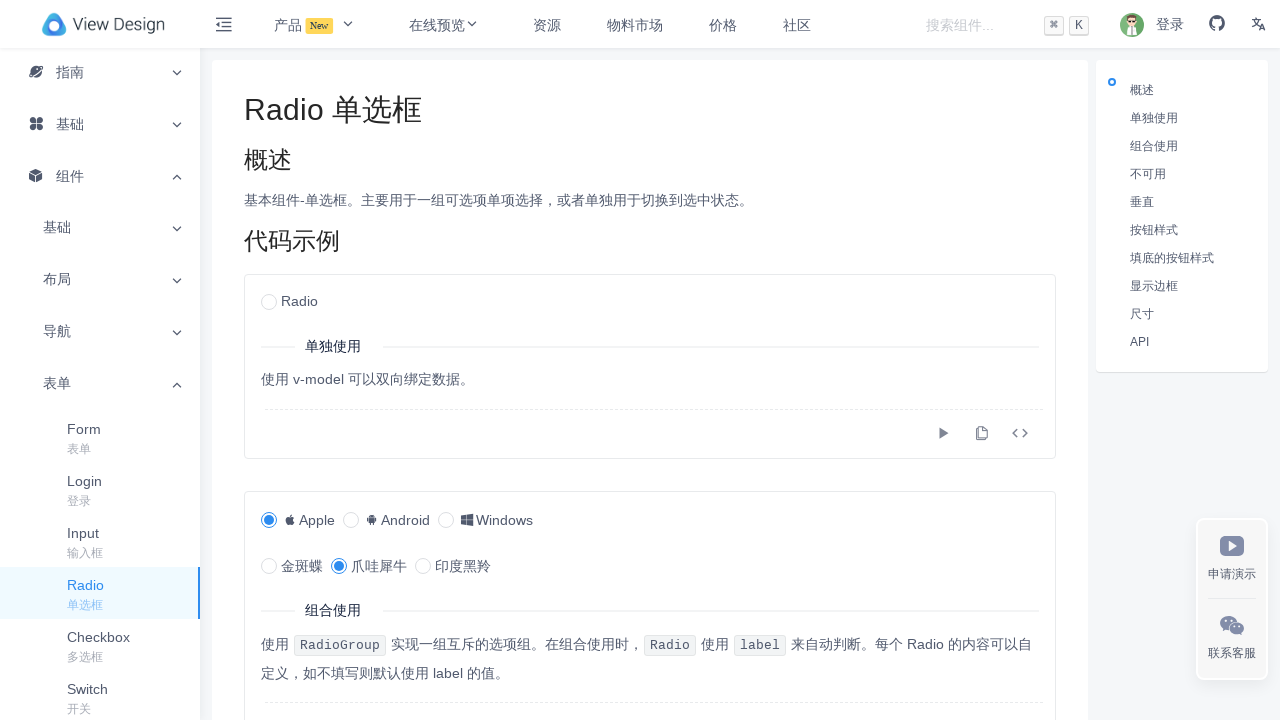